Tests the TodoMVC Backbone.js implementation by adding three todo items, then marking two of them as complete, and verifying the todo count updates correctly.

Starting URL: https://www.todomvc.com

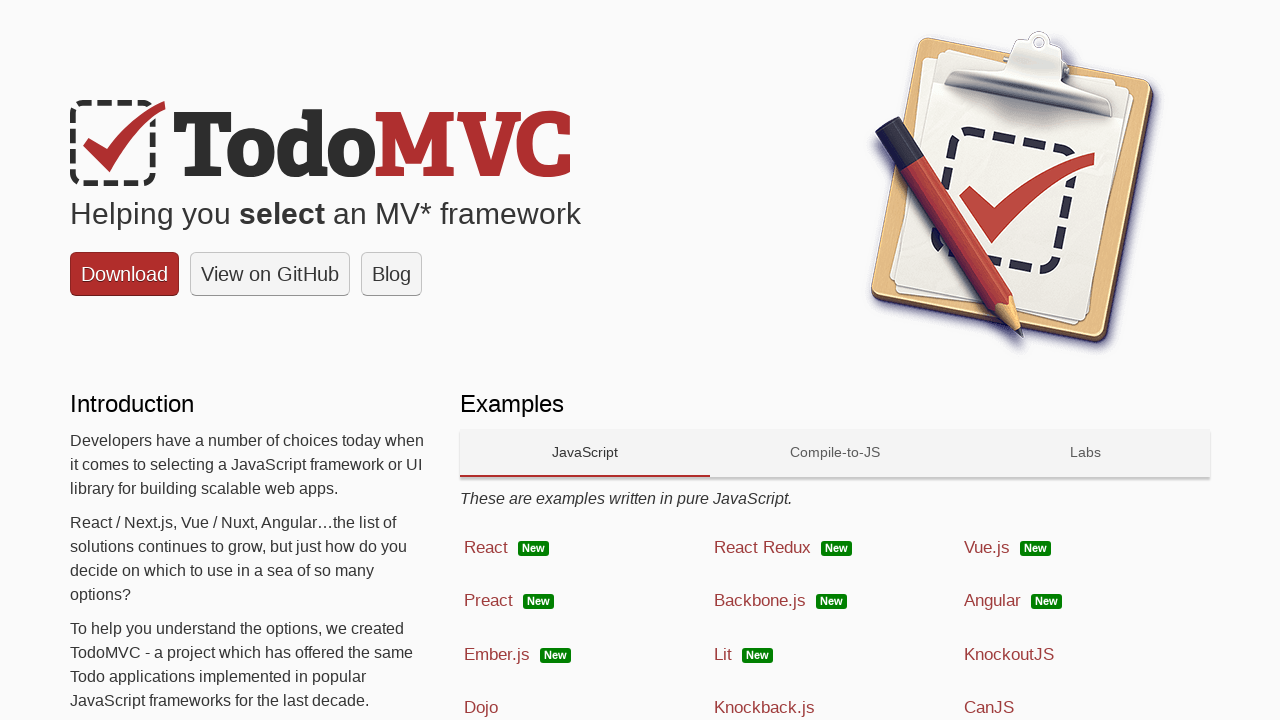

Waited for Backbone.js link to be visible
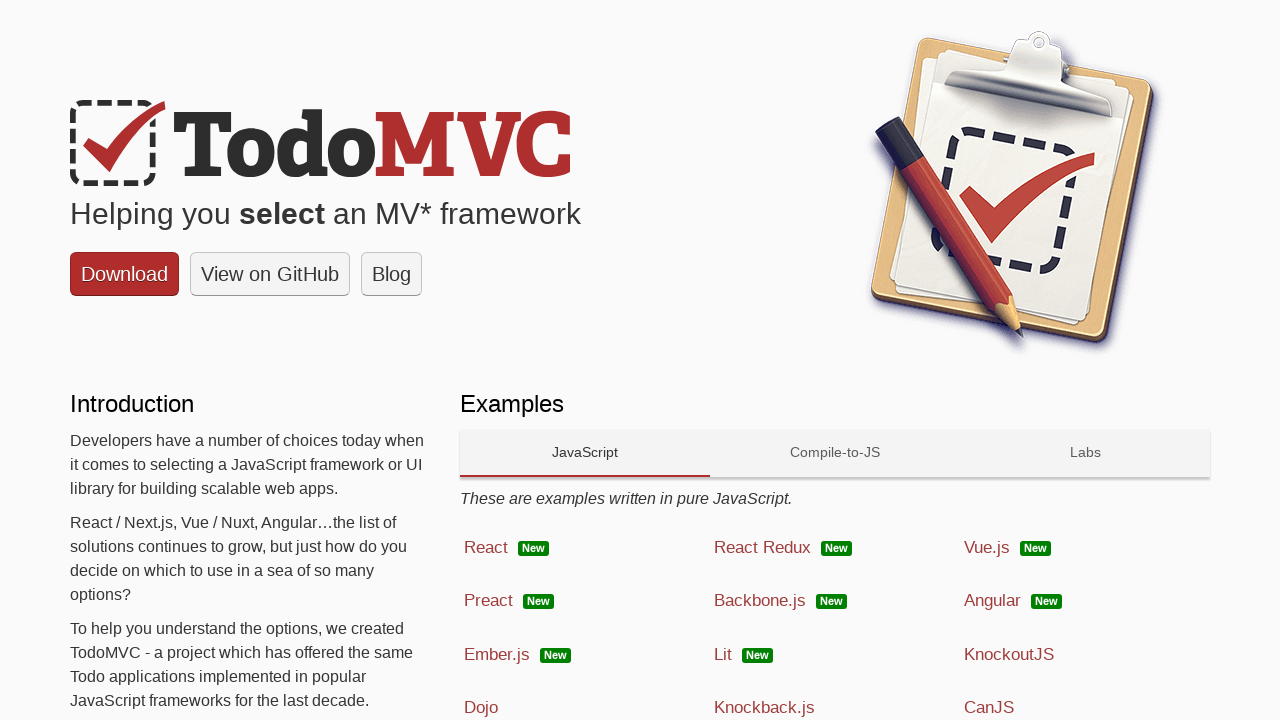

Clicked on Backbone.js link to navigate to that implementation at (760, 601) on text=Backbone.js
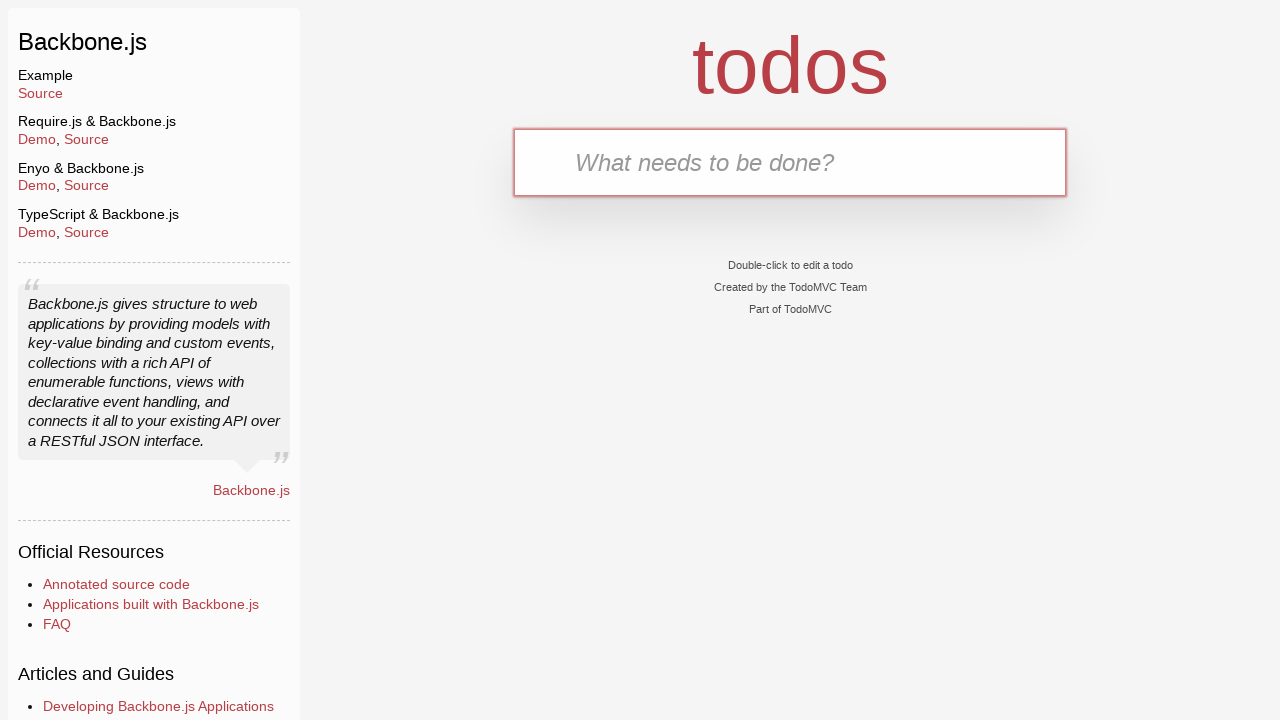

Waited for todo input field to be visible
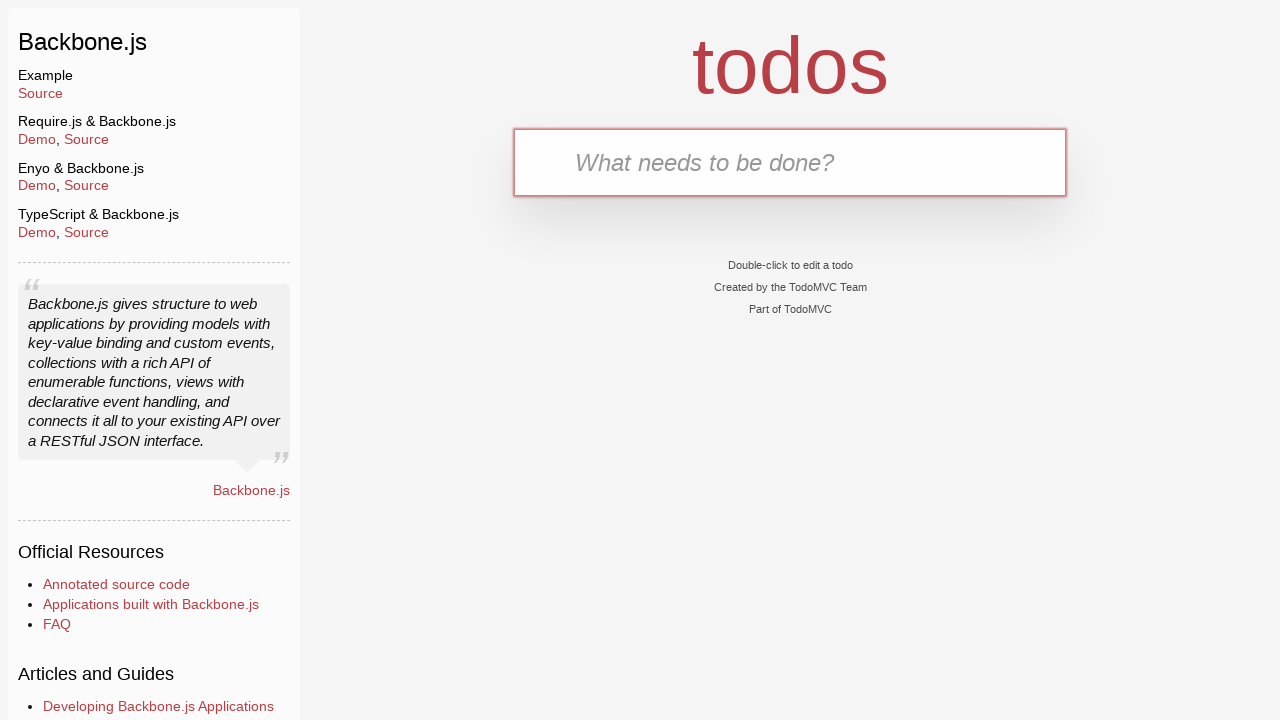

Filled todo input with 'Meet a Friend' on .new-todo
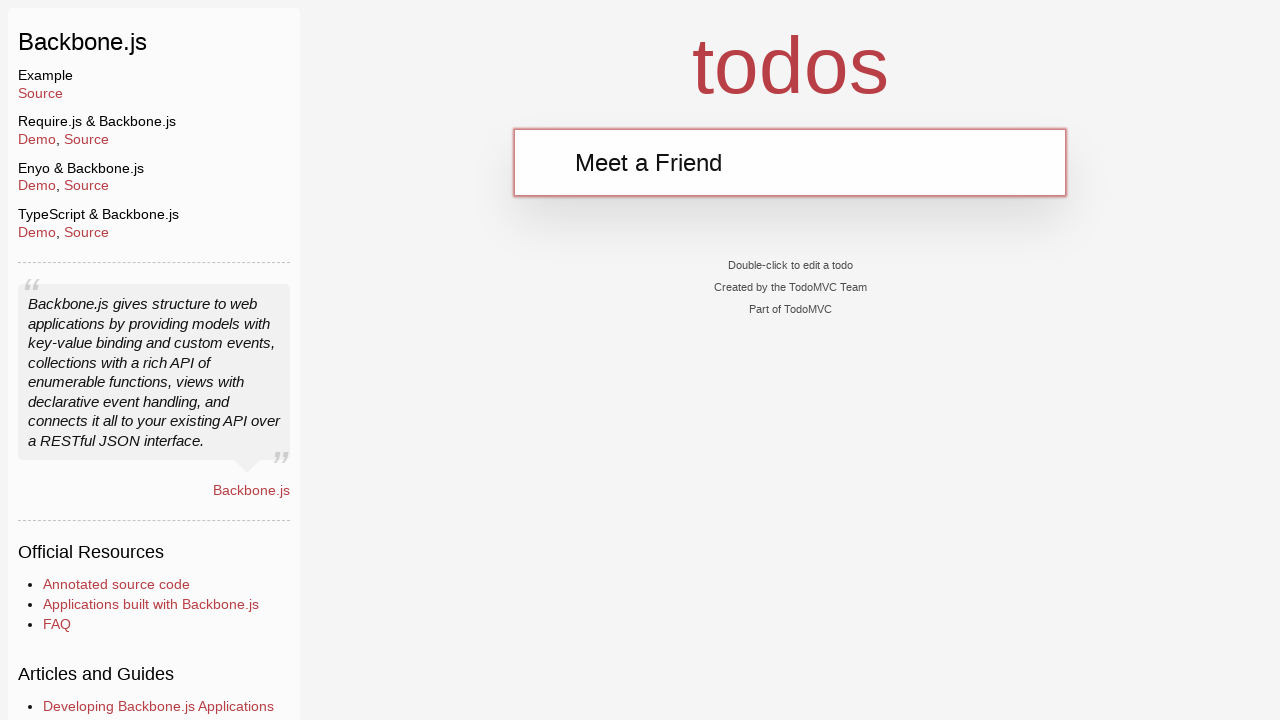

Pressed Enter to add first todo item on .new-todo
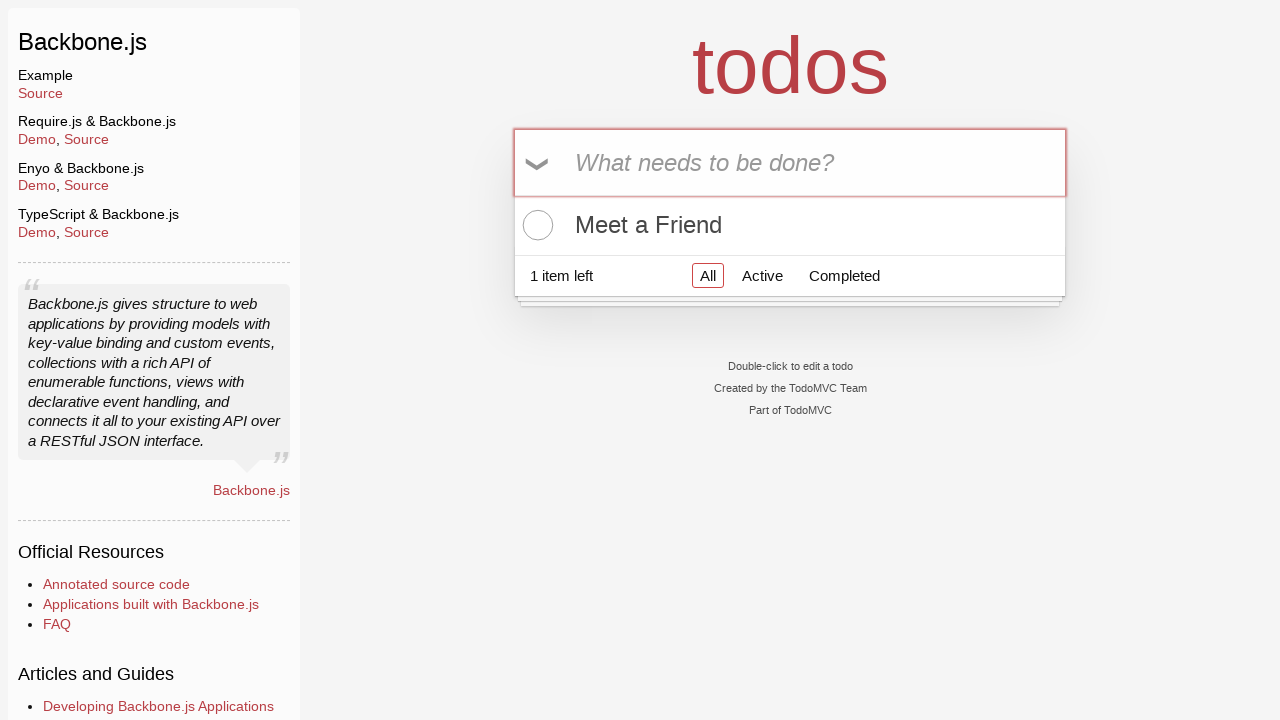

Filled todo input with 'Buy Meat' on .new-todo
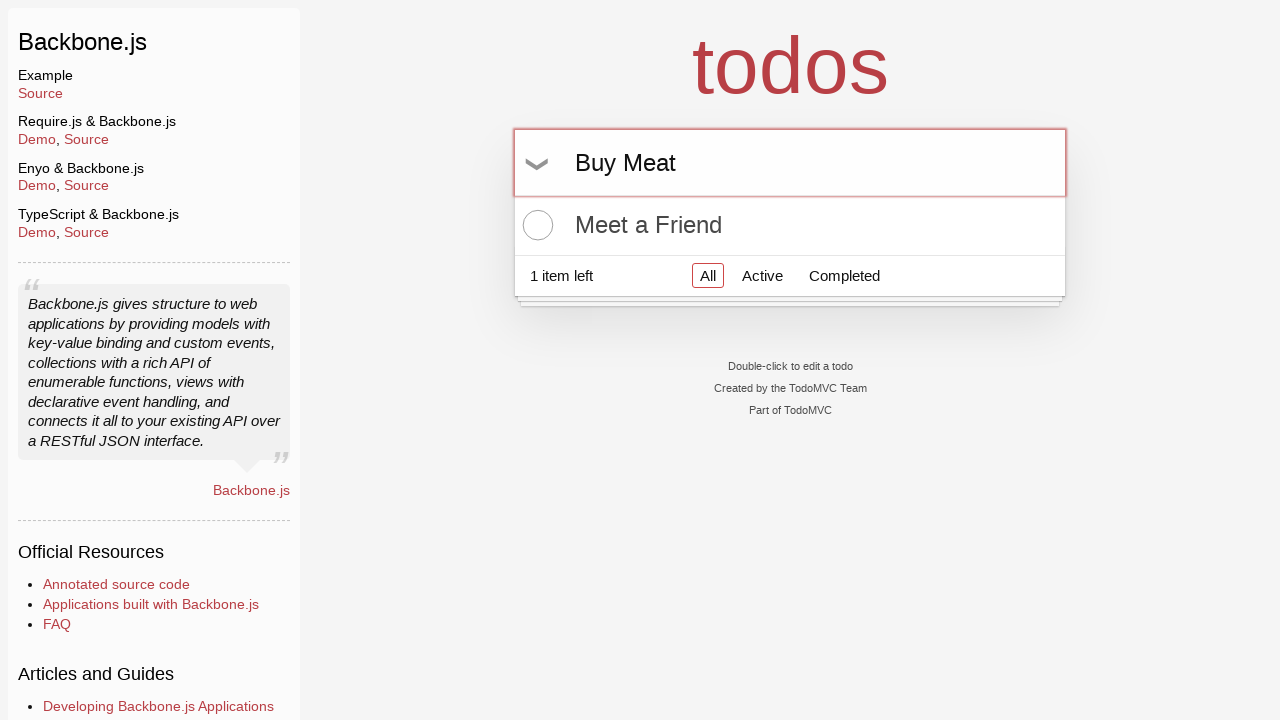

Pressed Enter to add second todo item on .new-todo
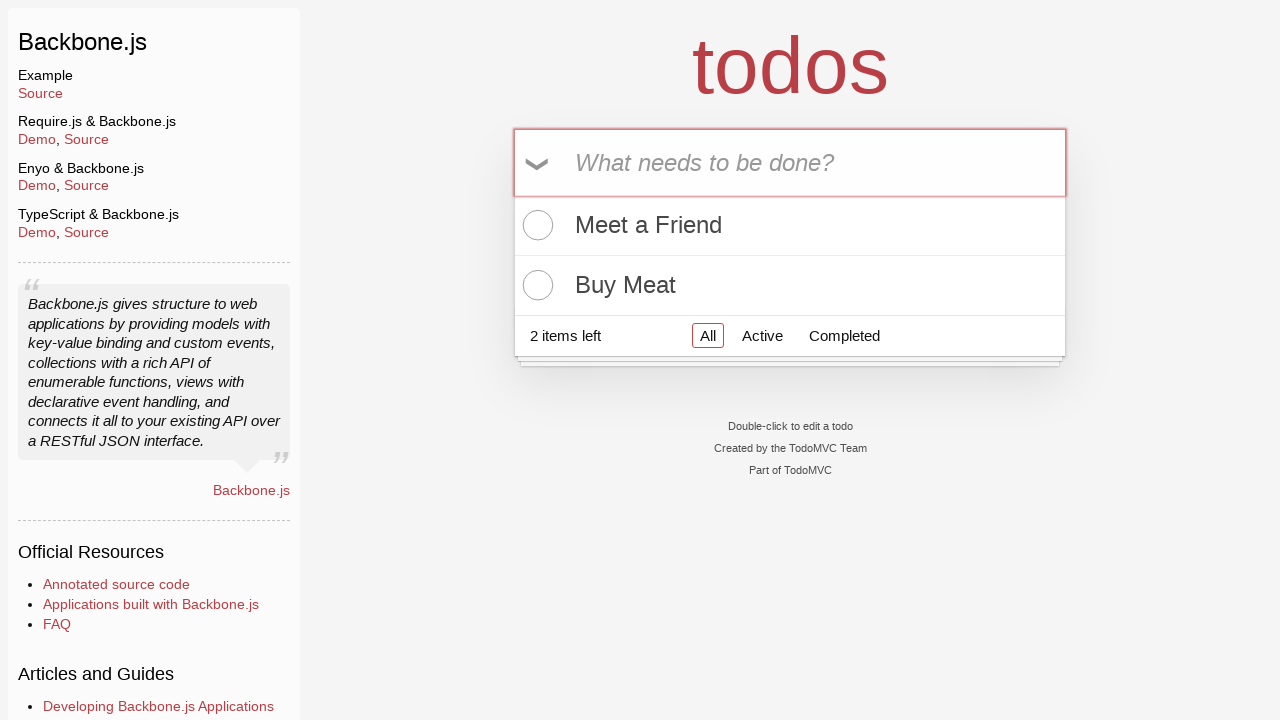

Filled todo input with 'Clean the car' on .new-todo
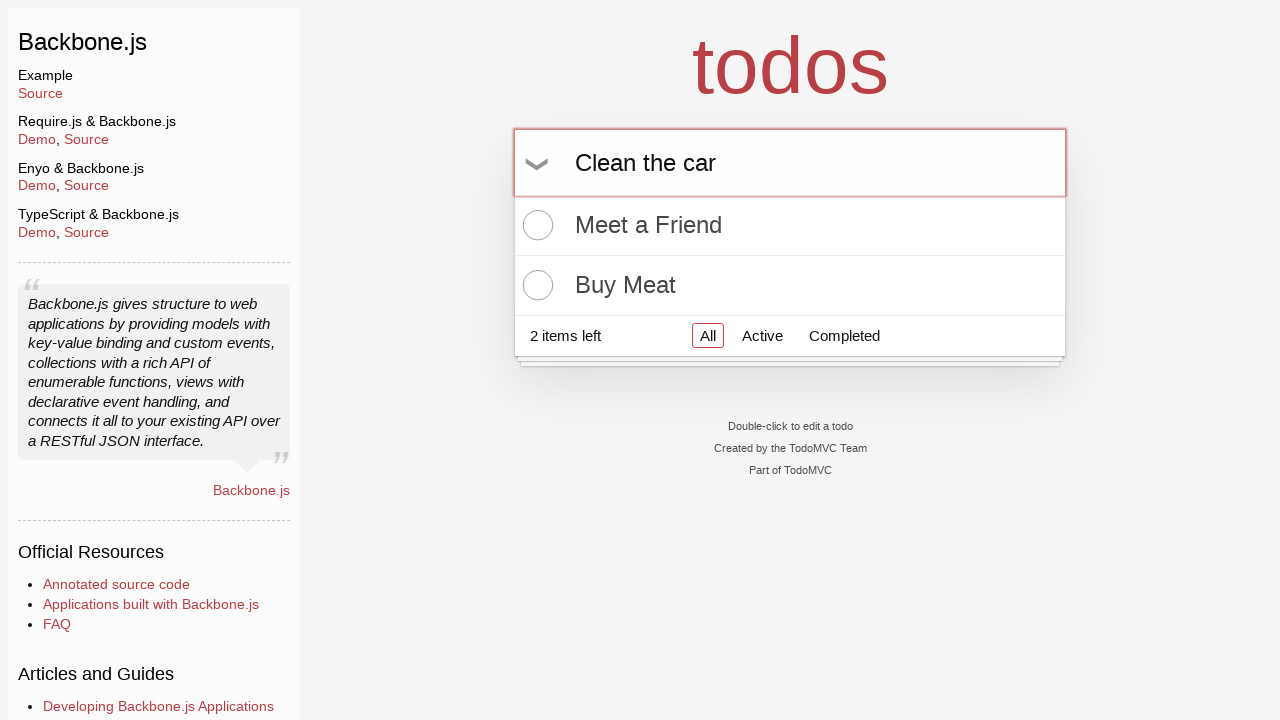

Pressed Enter to add third todo item on .new-todo
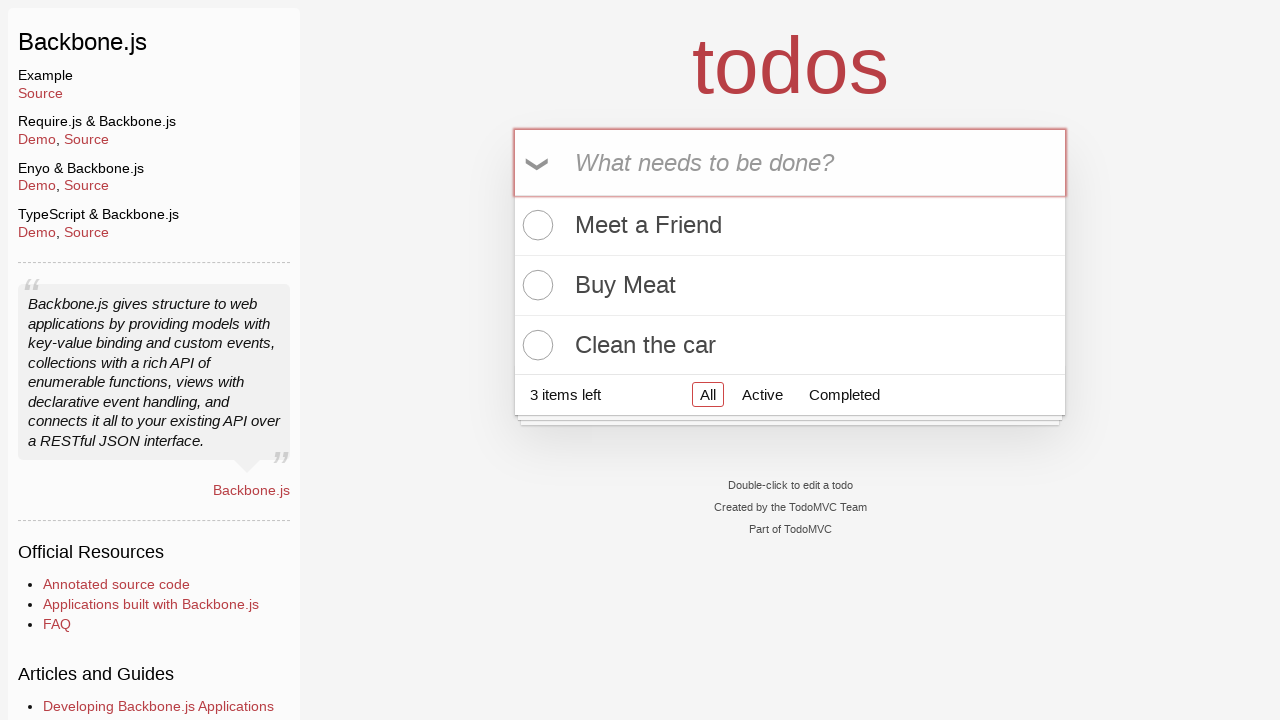

Waited for todo count element to be visible
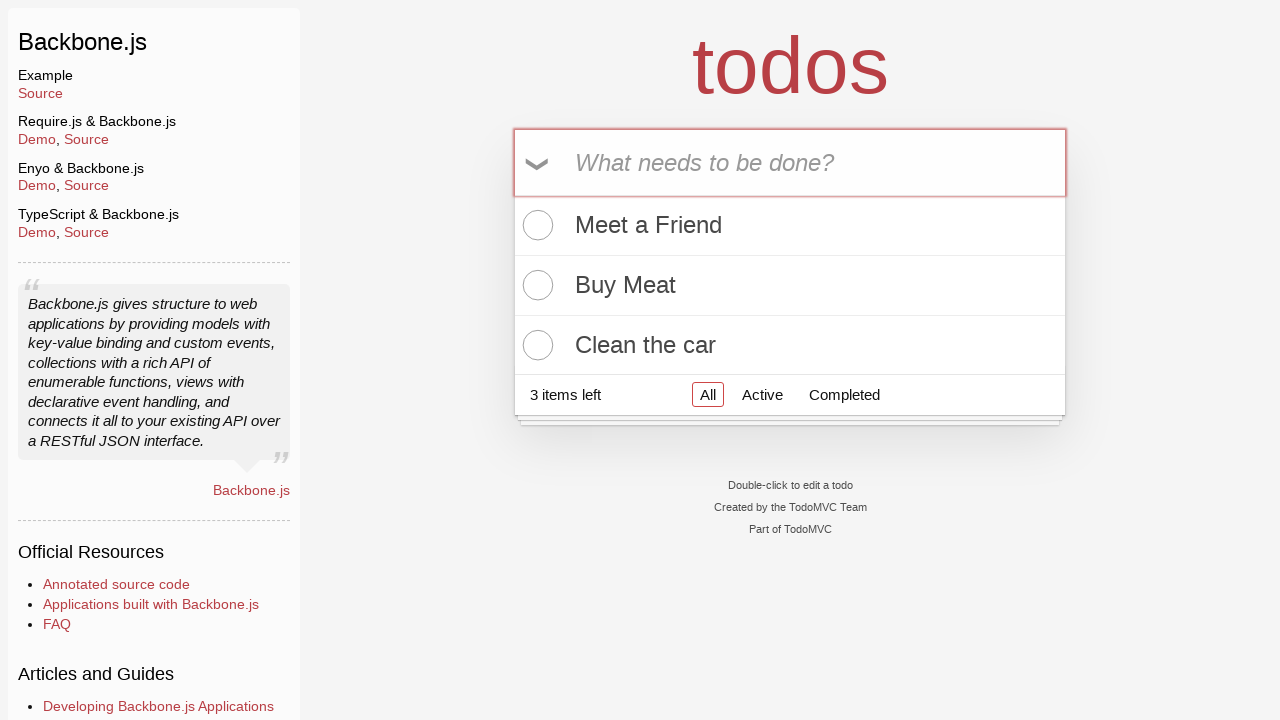

Verified todo count updated to 3
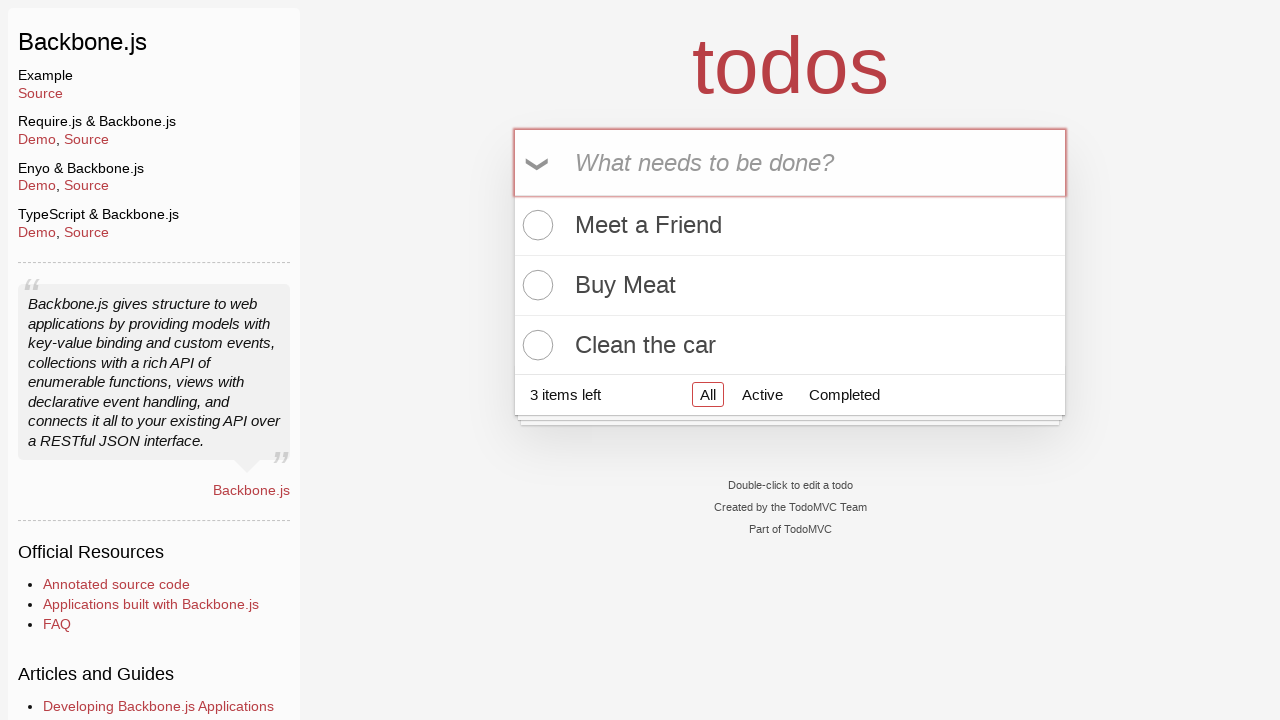

Located all todo toggle checkboxes
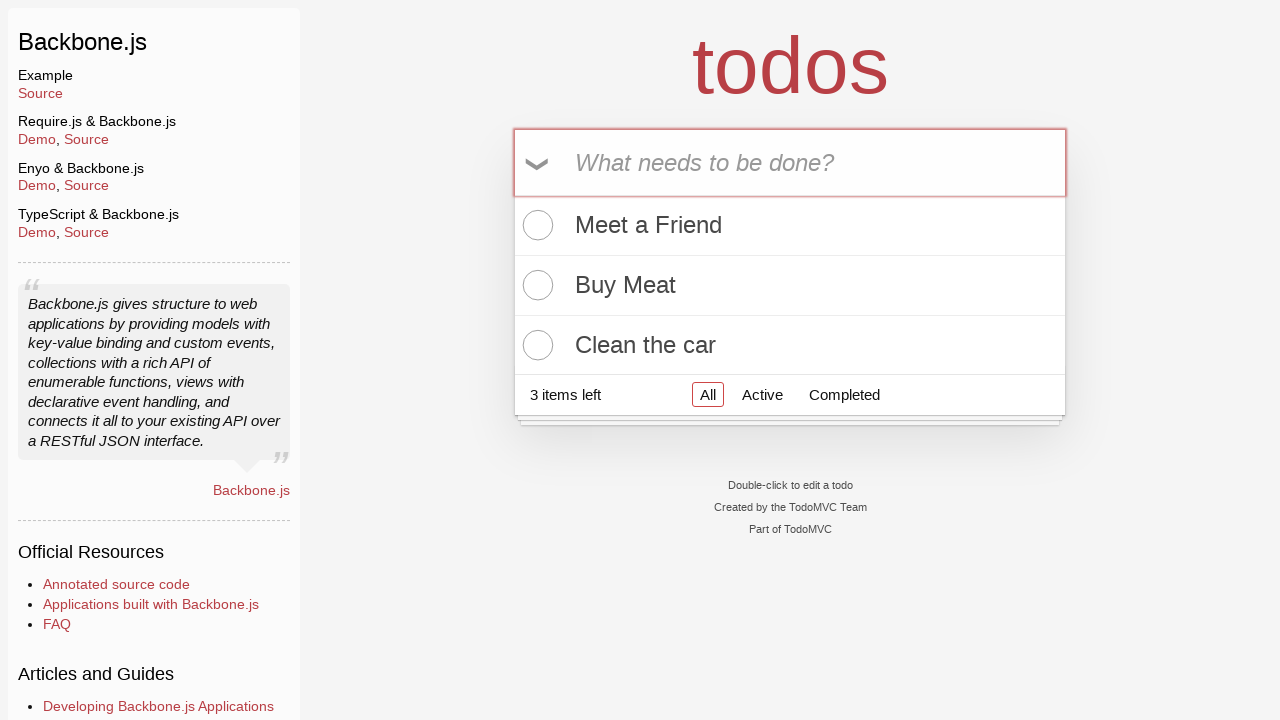

Marked first todo item as complete at (535, 225) on .toggle >> nth=0
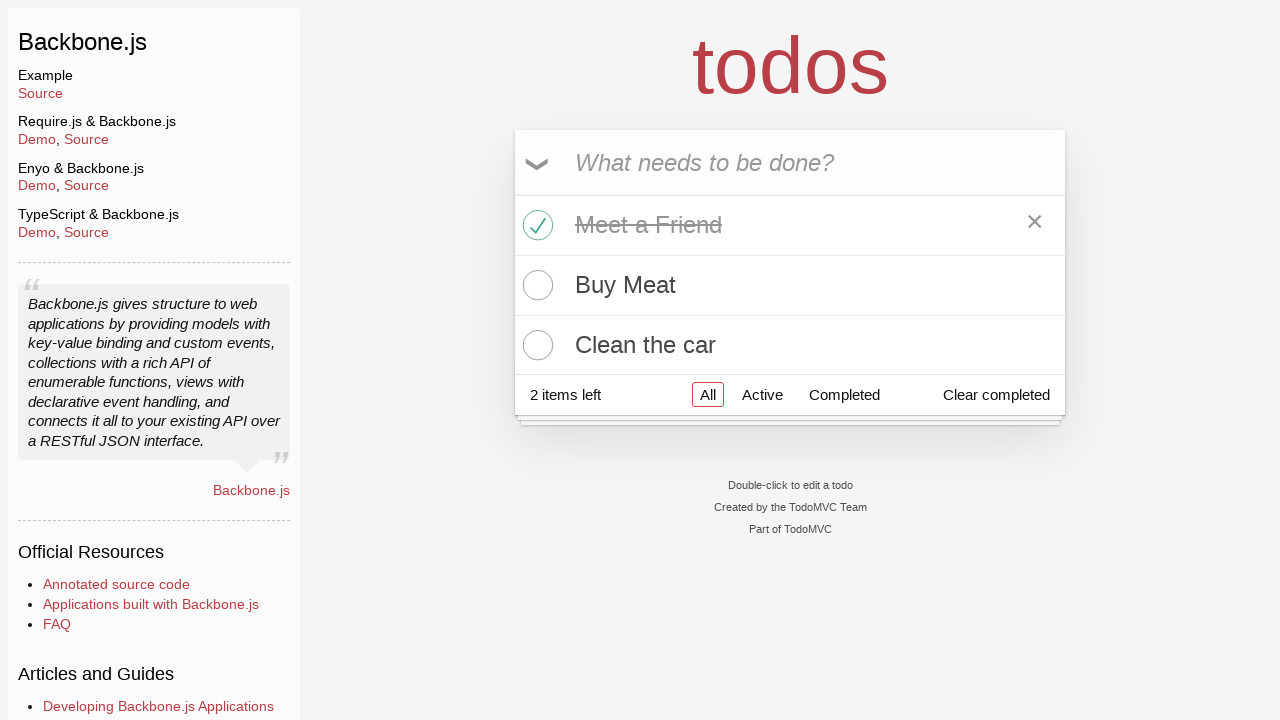

Marked third todo item as complete at (535, 345) on .toggle >> nth=2
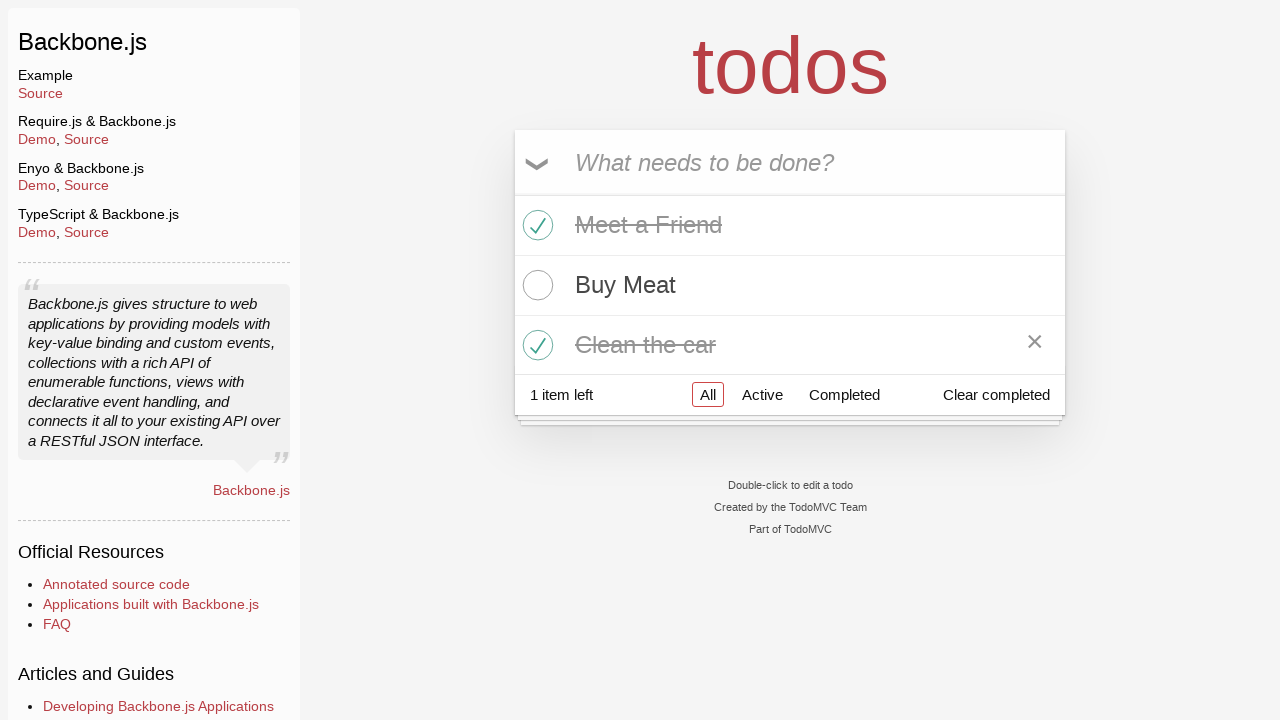

Verified todo count updated to 1 after marking two items complete
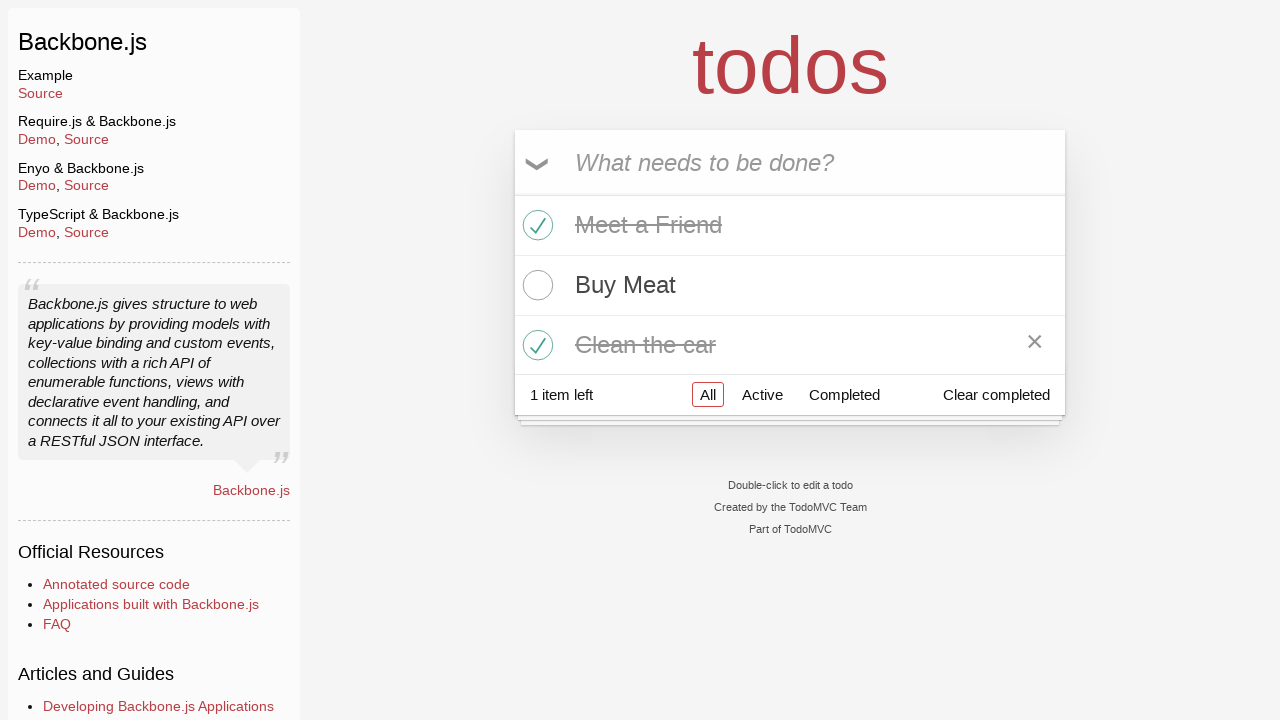

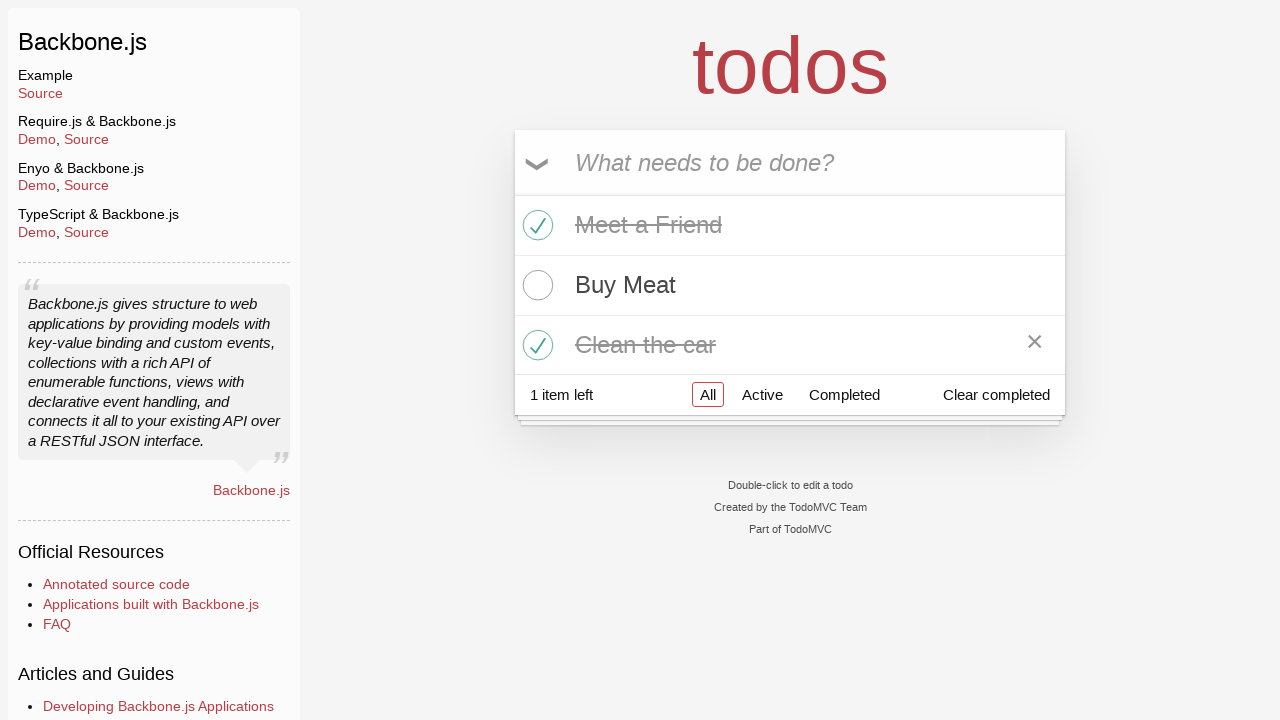